Tests the Upload and Download page by clicking the download button.

Starting URL: https://demoqa.com/

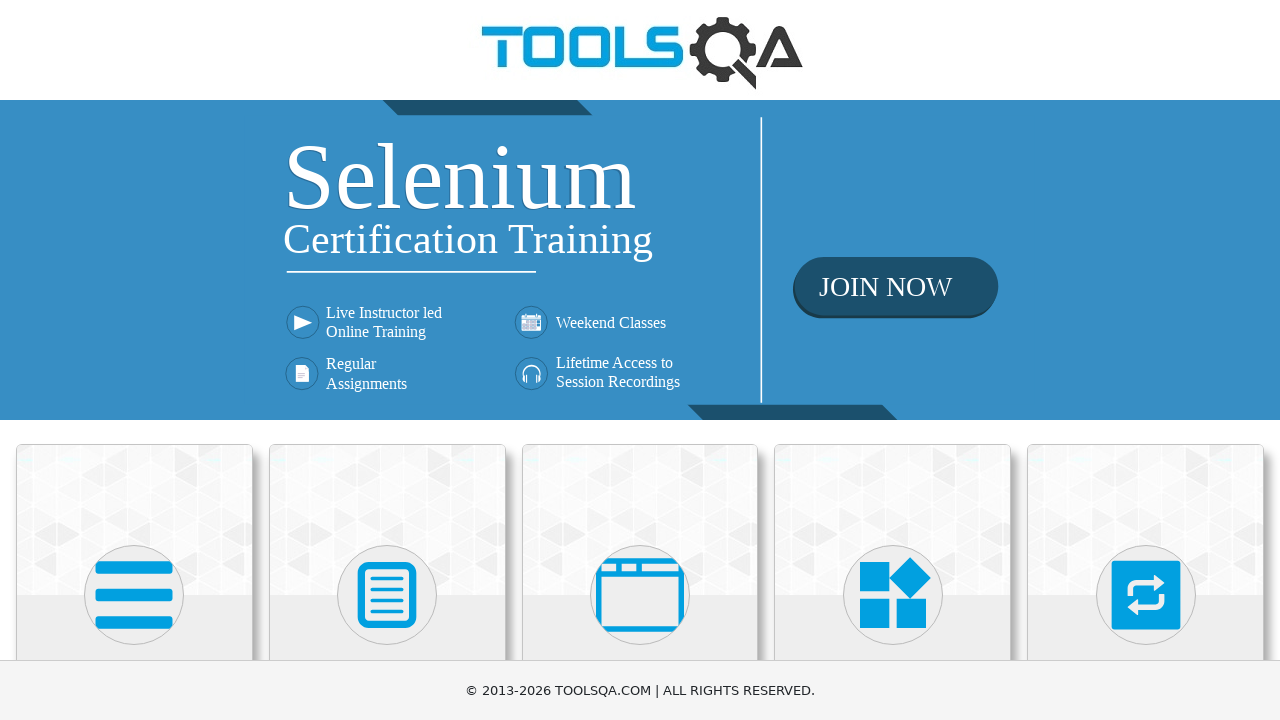

Clicked on Elements section at (134, 360) on text=Elements
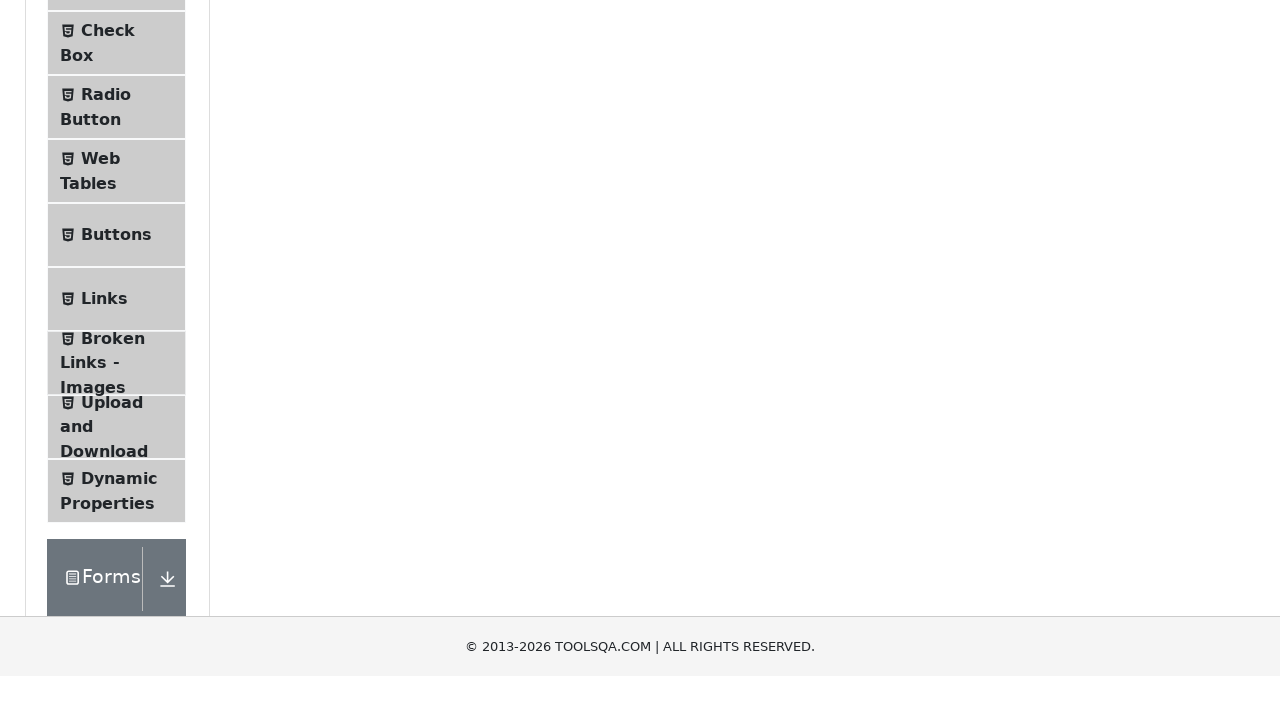

Clicked on Upload and Download menu item at (112, 34) on text=Upload and Download
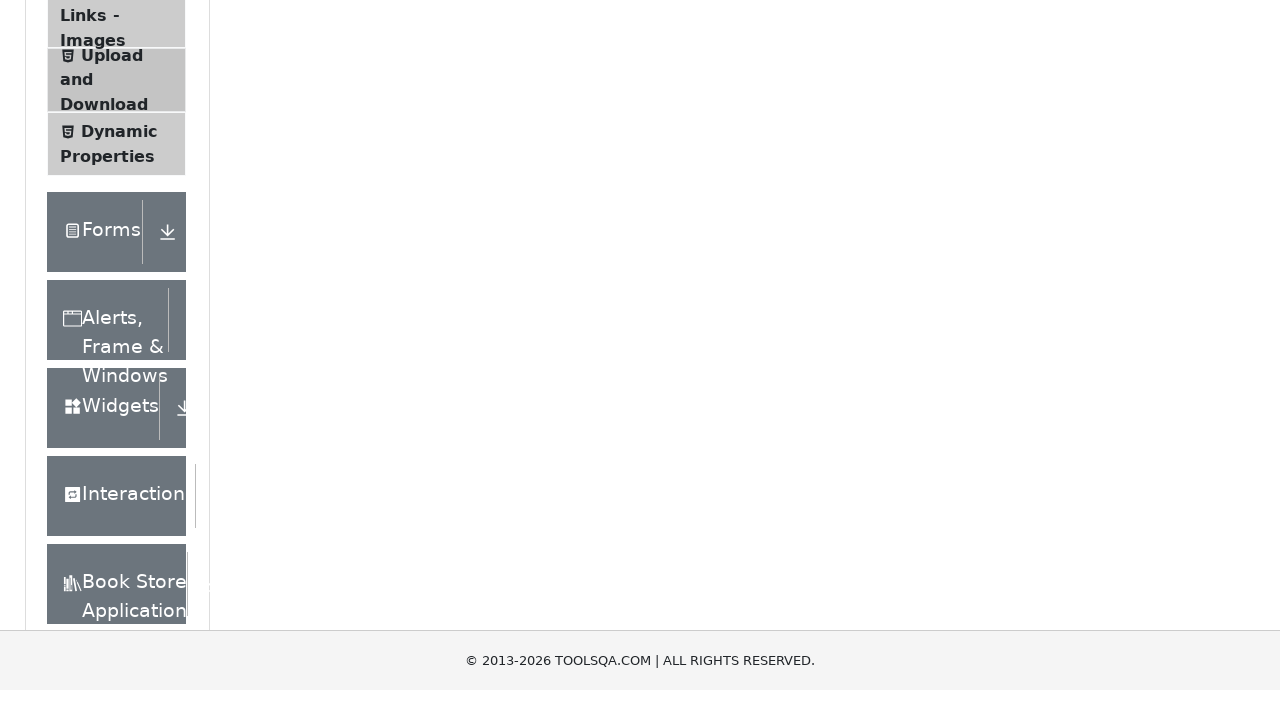

Clicked the download button at (286, 219) on #downloadButton
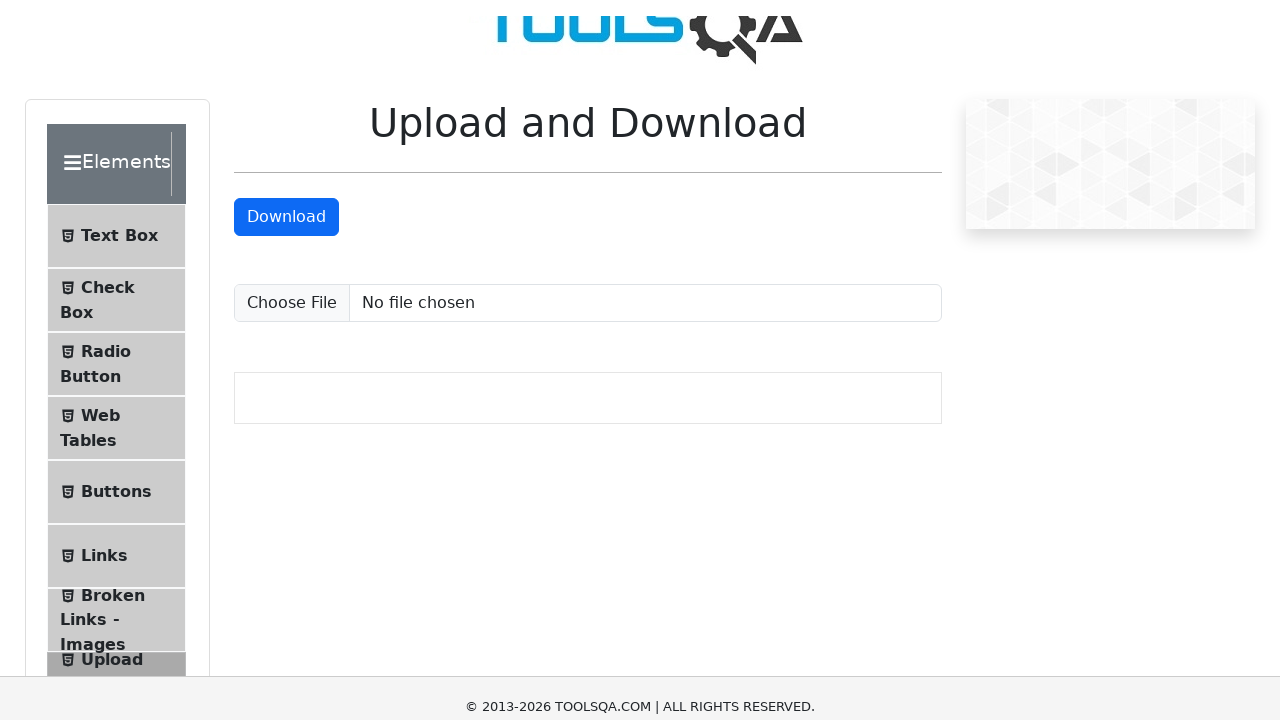

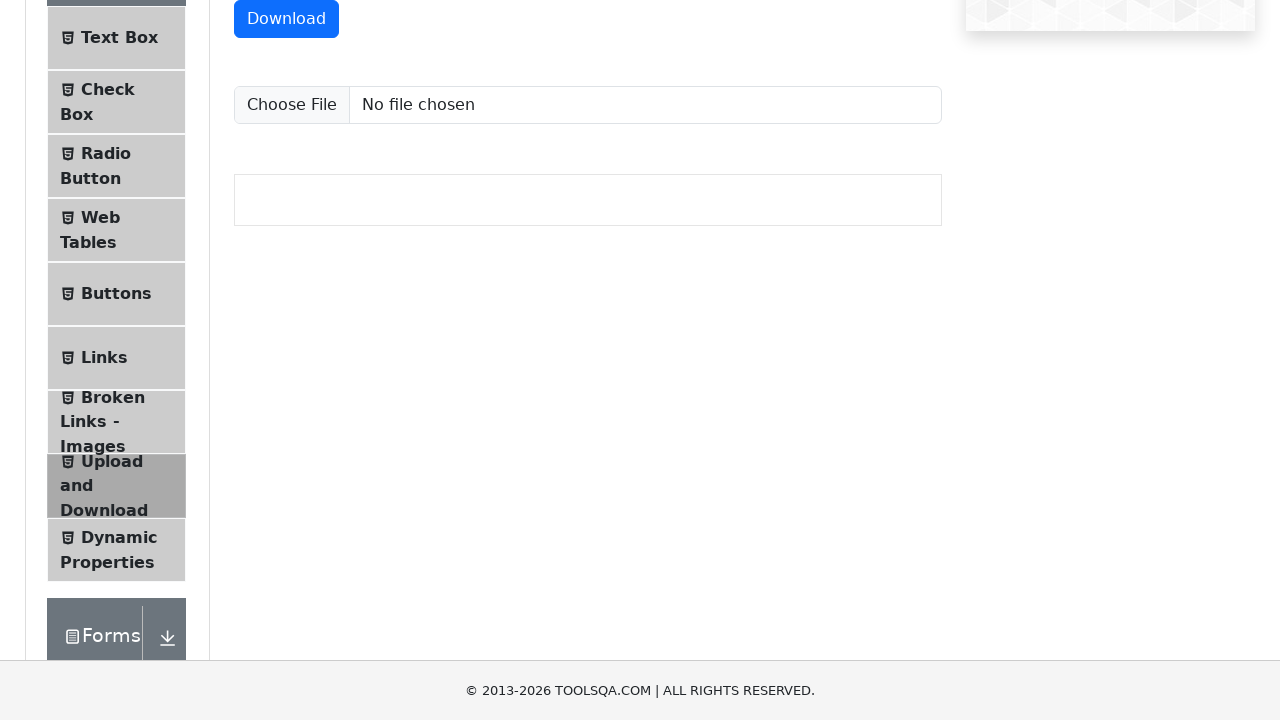